Tests various link types on demoqa.com including simple links that open new tabs and API call links that display different HTTP status codes (201, 204, 301, 400, 401, 403, 404).

Starting URL: https://demoqa.com/

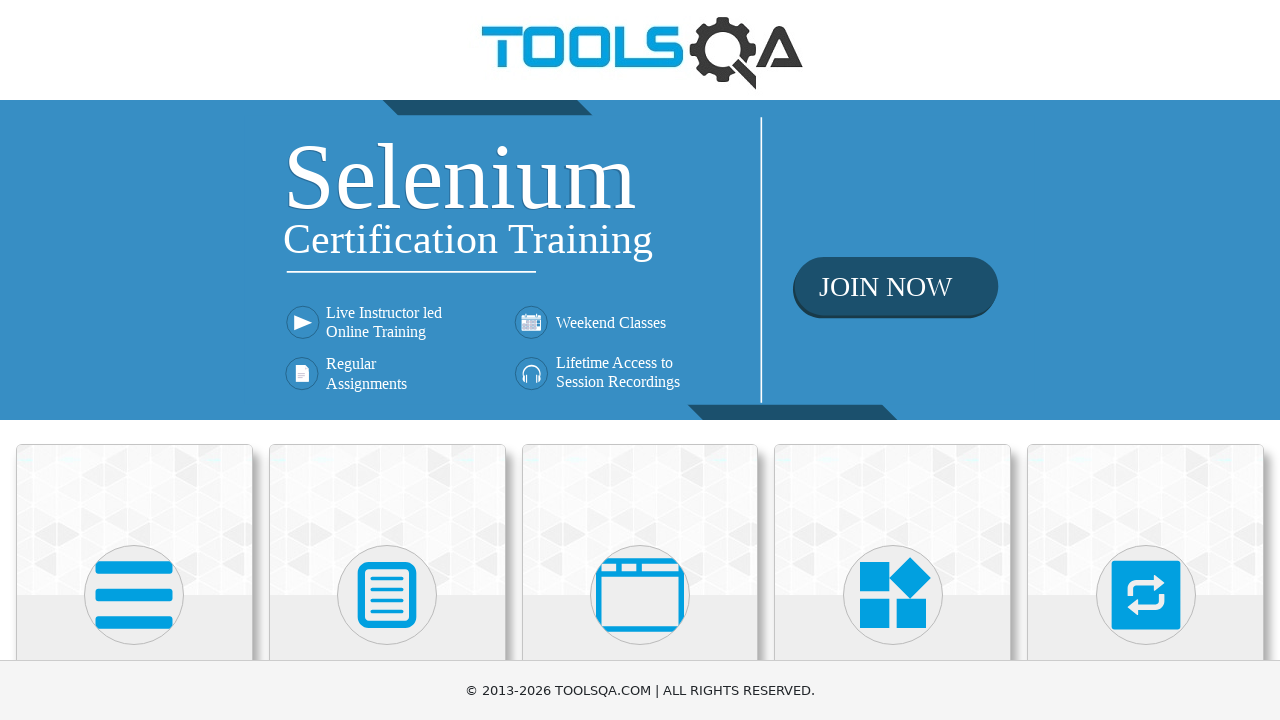

Clicked on Elements category card at (134, 360) on text=Elements
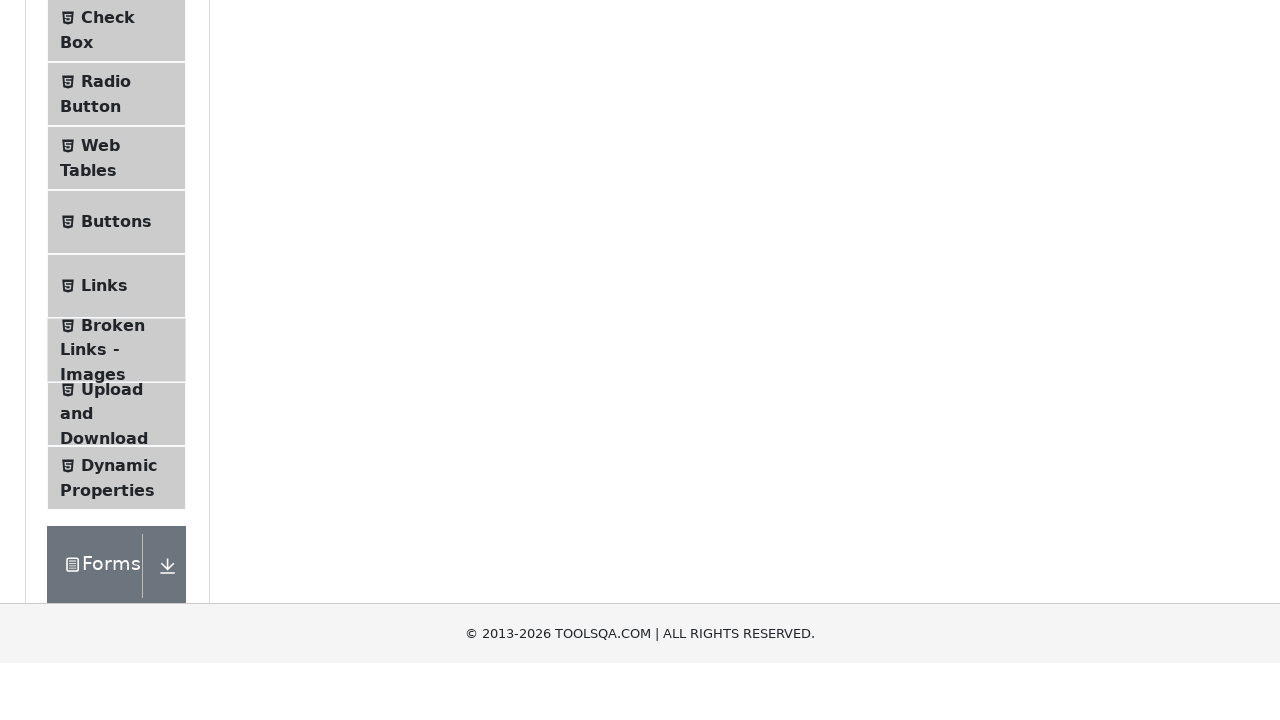

Clicked on Links menu item at (104, 581) on text=Links
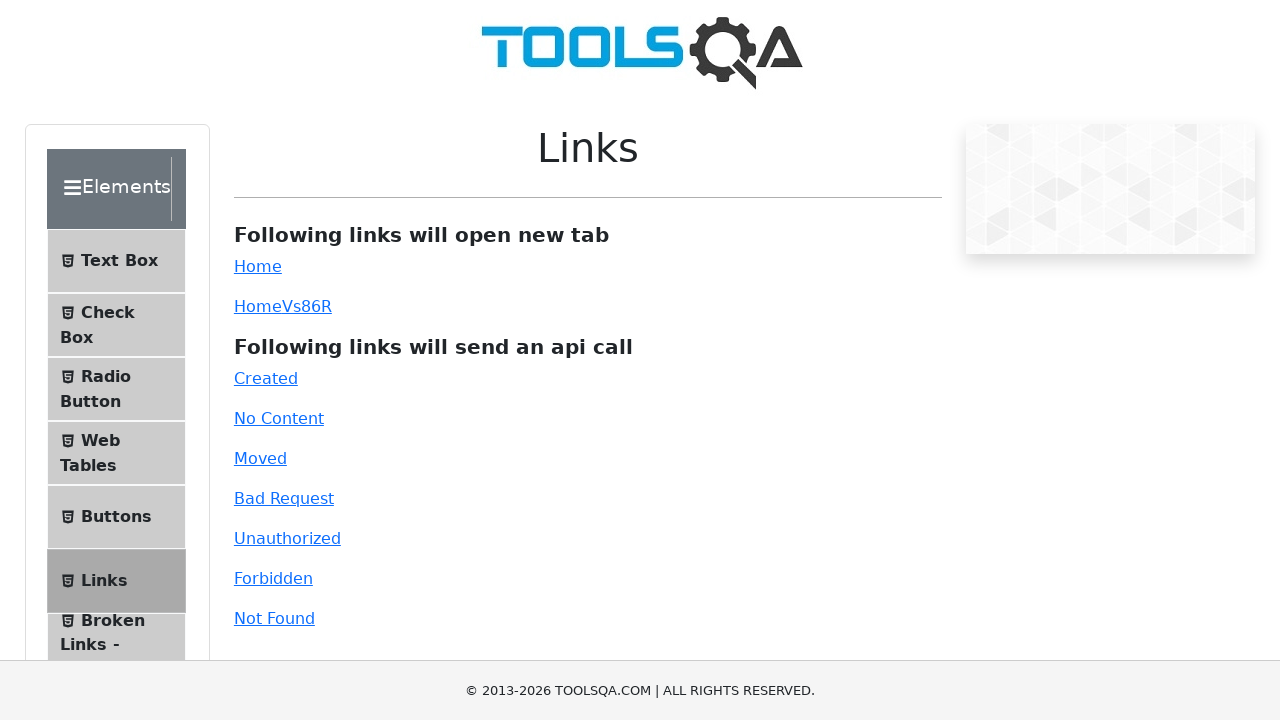

Clicked simple link to open new tab at (258, 266) on #simpleLink
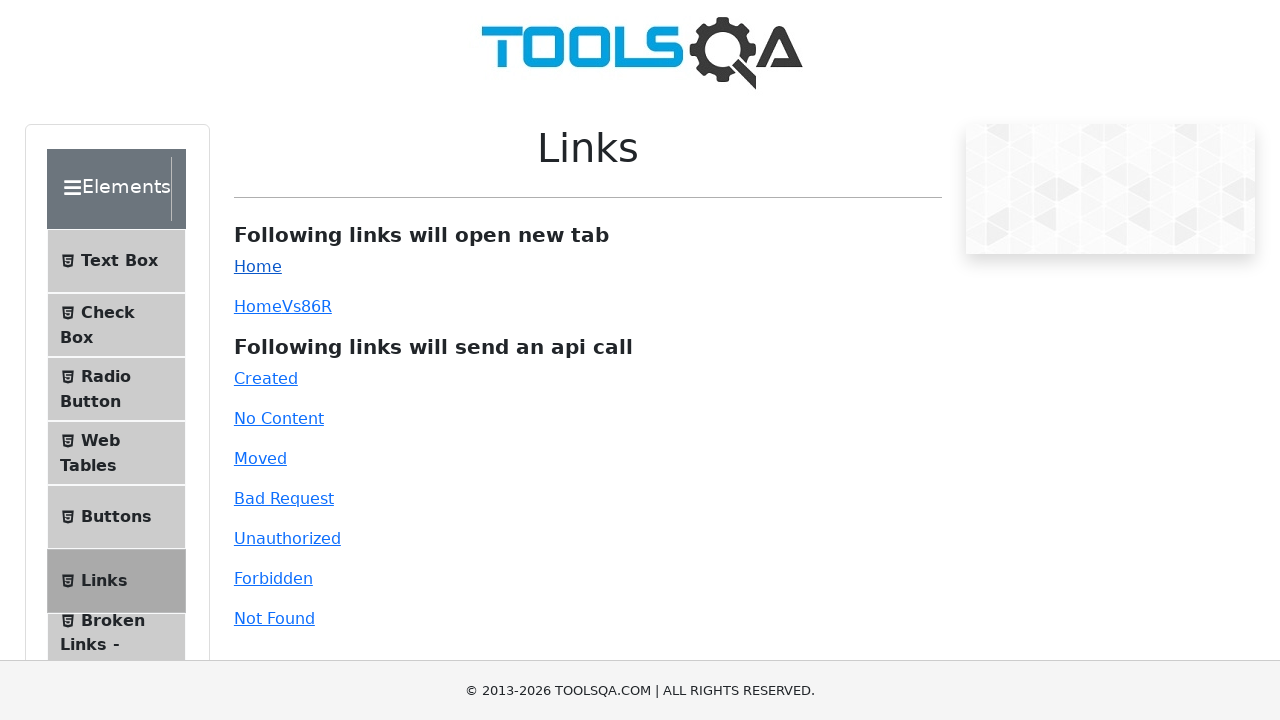

New tab from simple link loaded
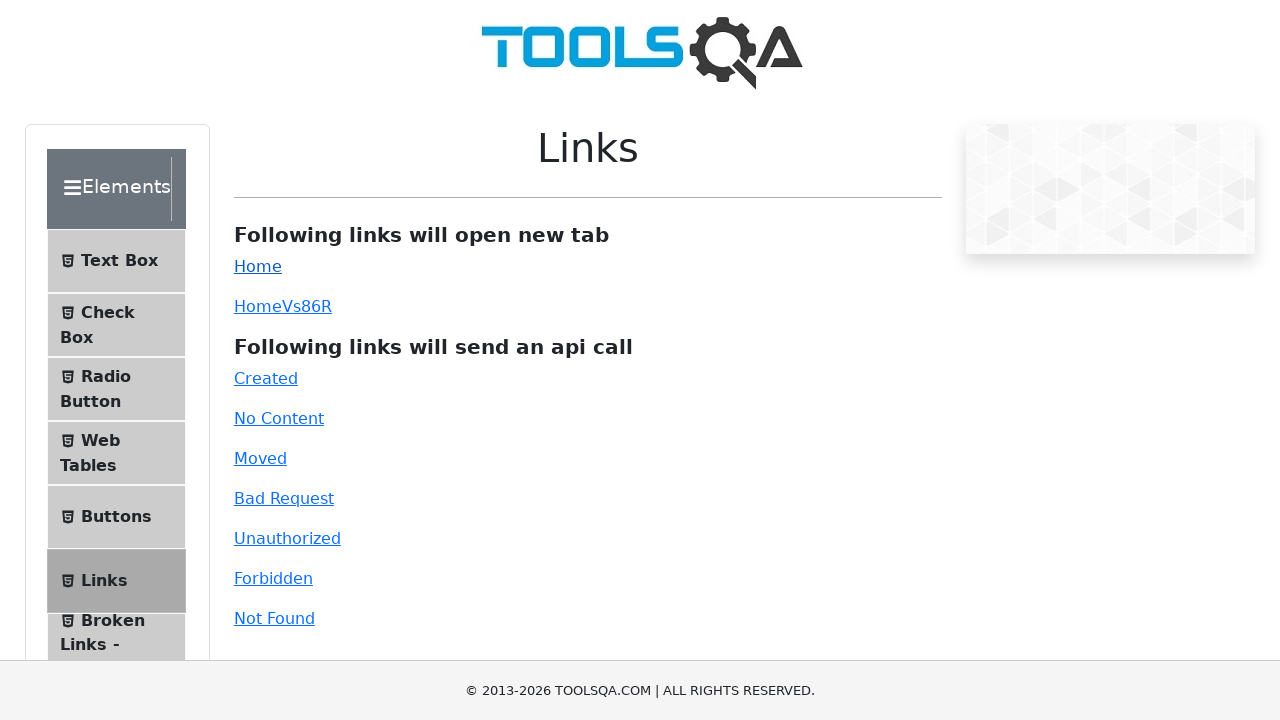

Closed new tab from simple link
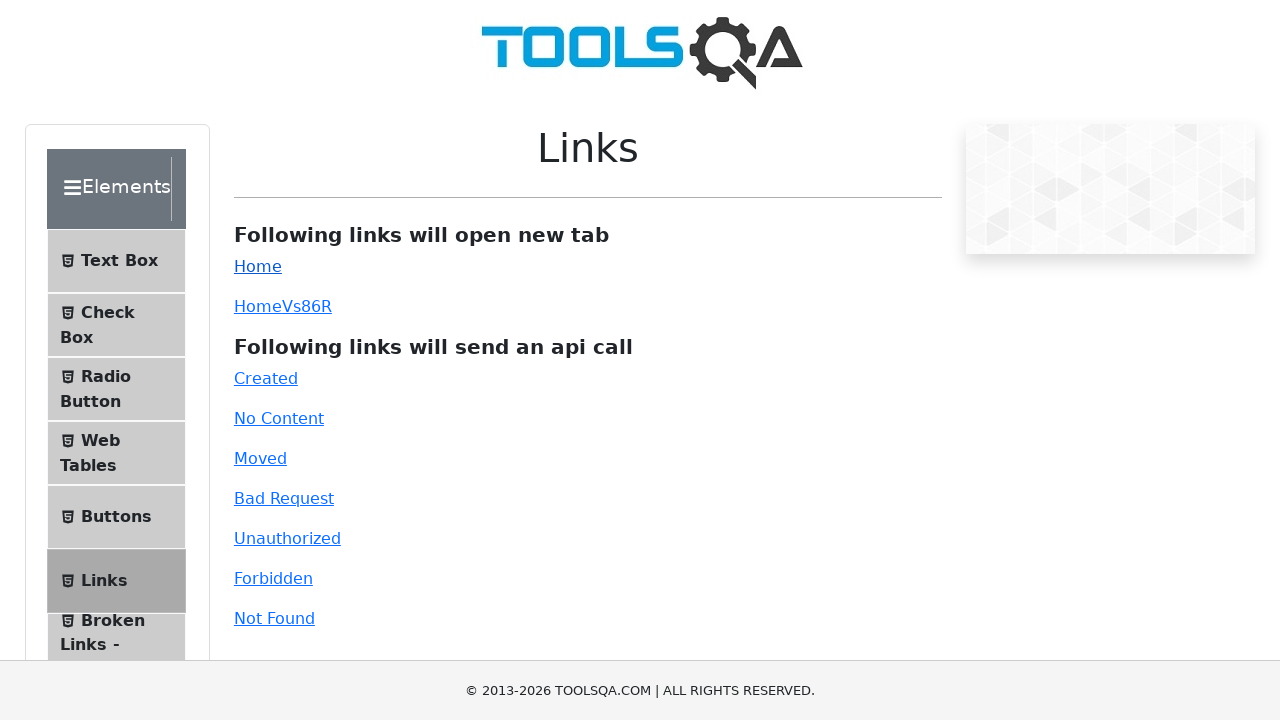

Clicked dynamic link to open new tab at (258, 306) on #dynamicLink
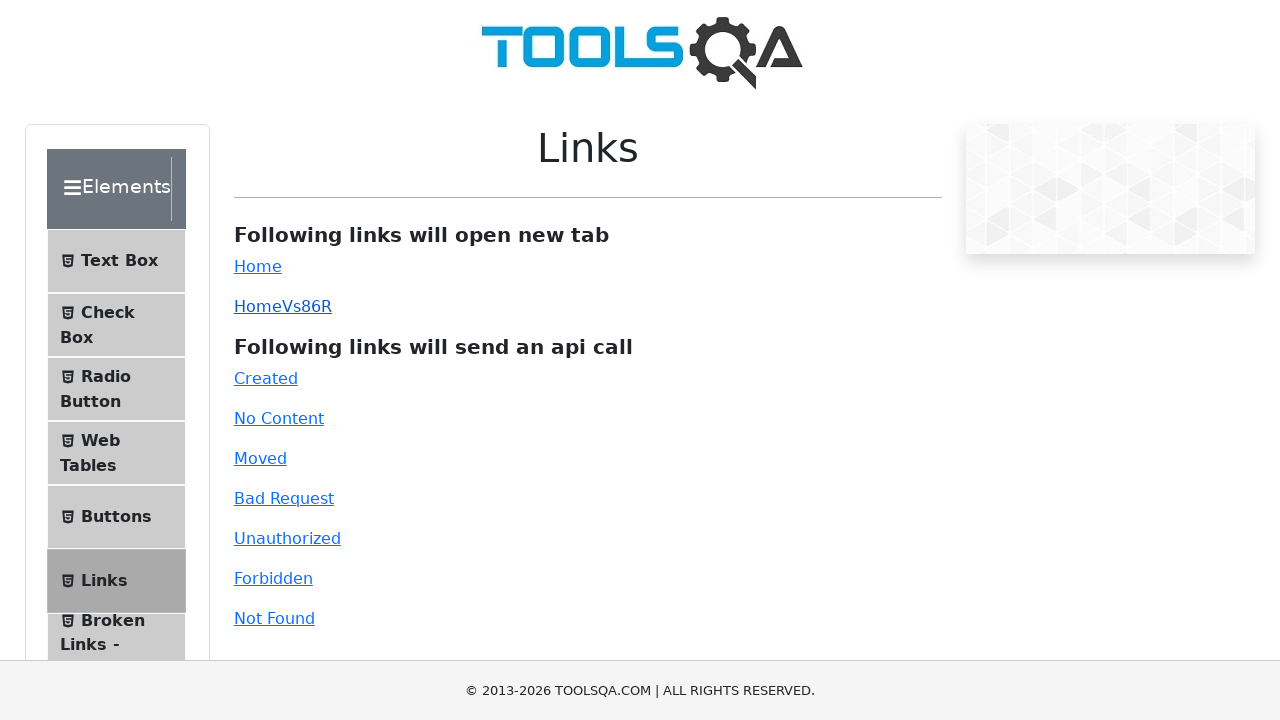

New tab from dynamic link loaded
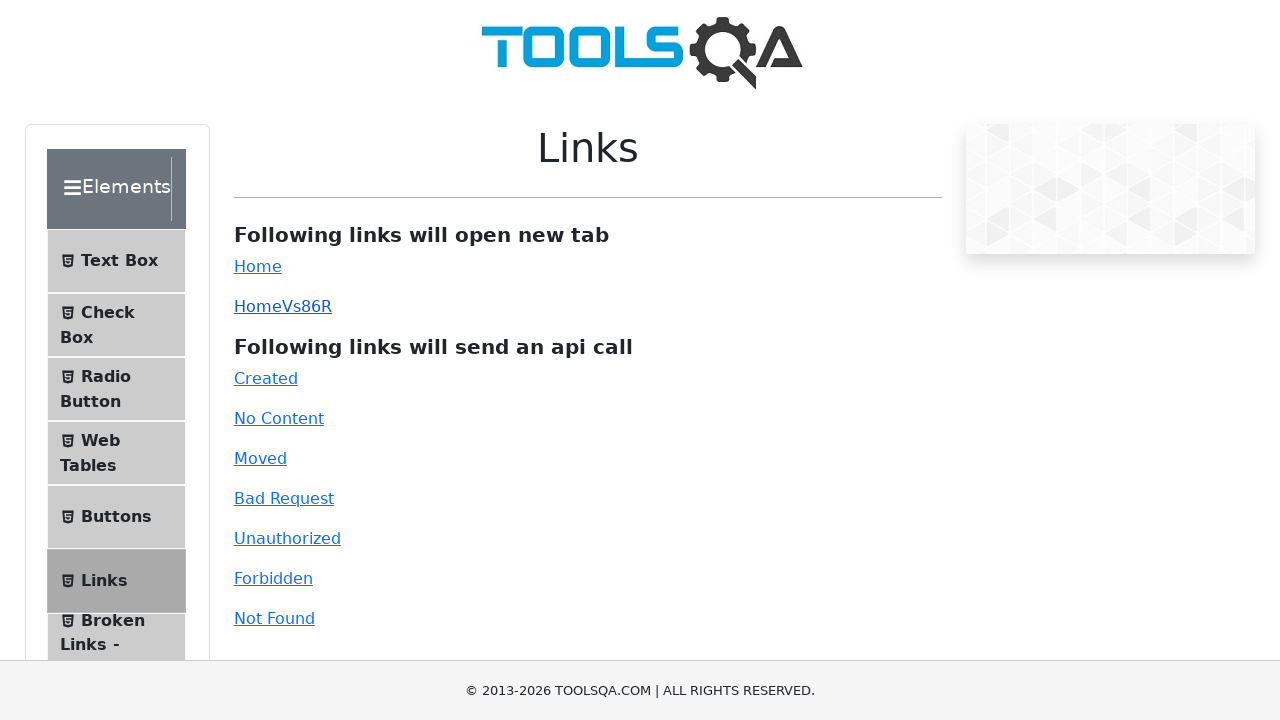

Closed new tab from dynamic link
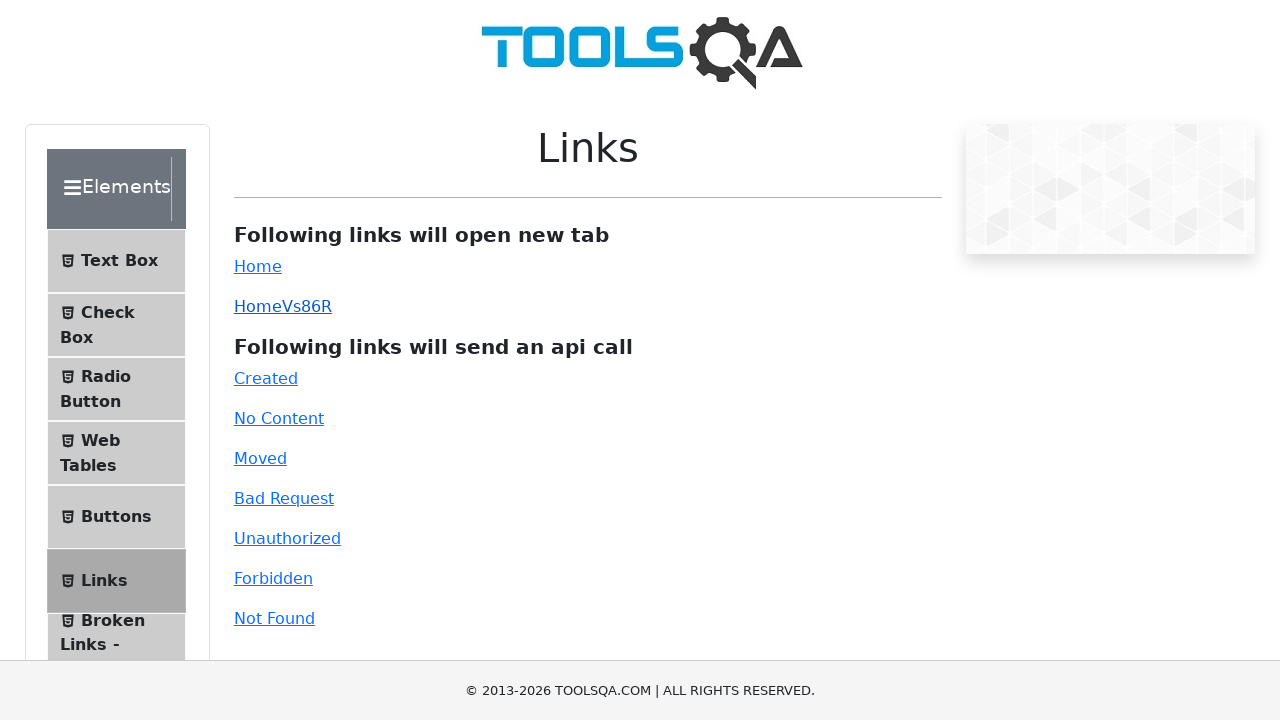

Clicked Created link to test HTTP 201 response at (266, 378) on #created
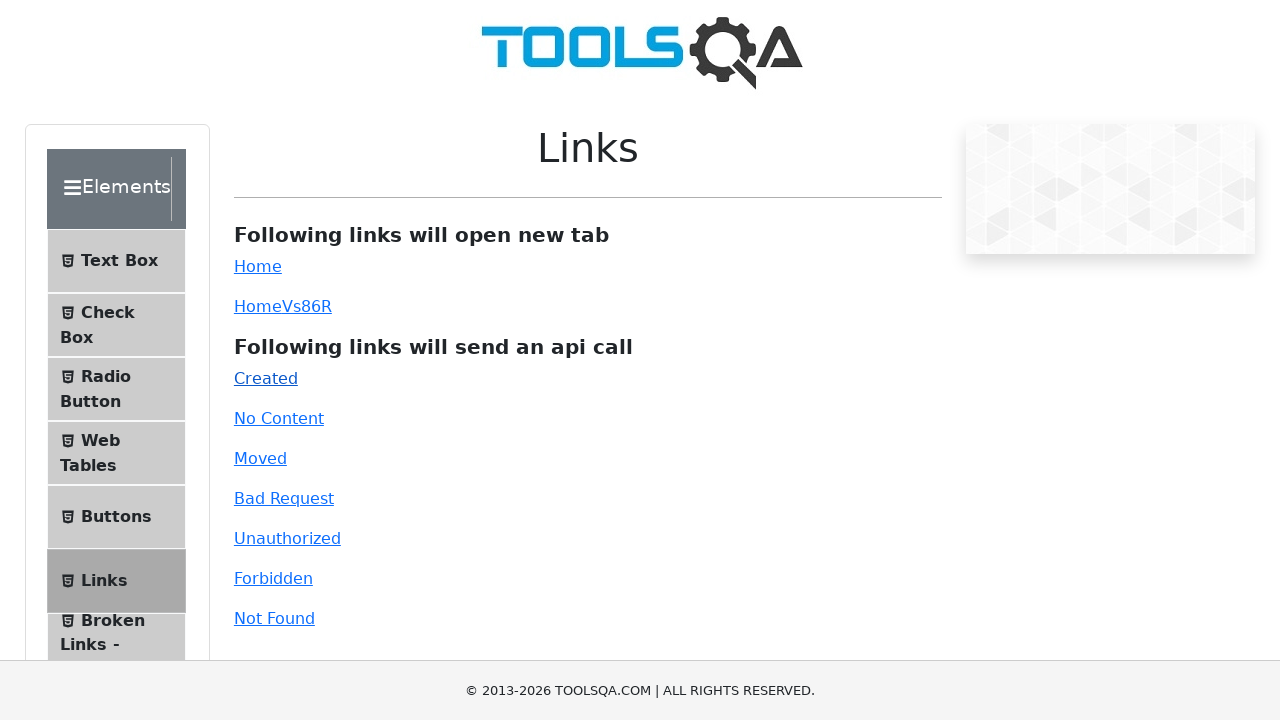

Verified HTTP 201 status code displayed
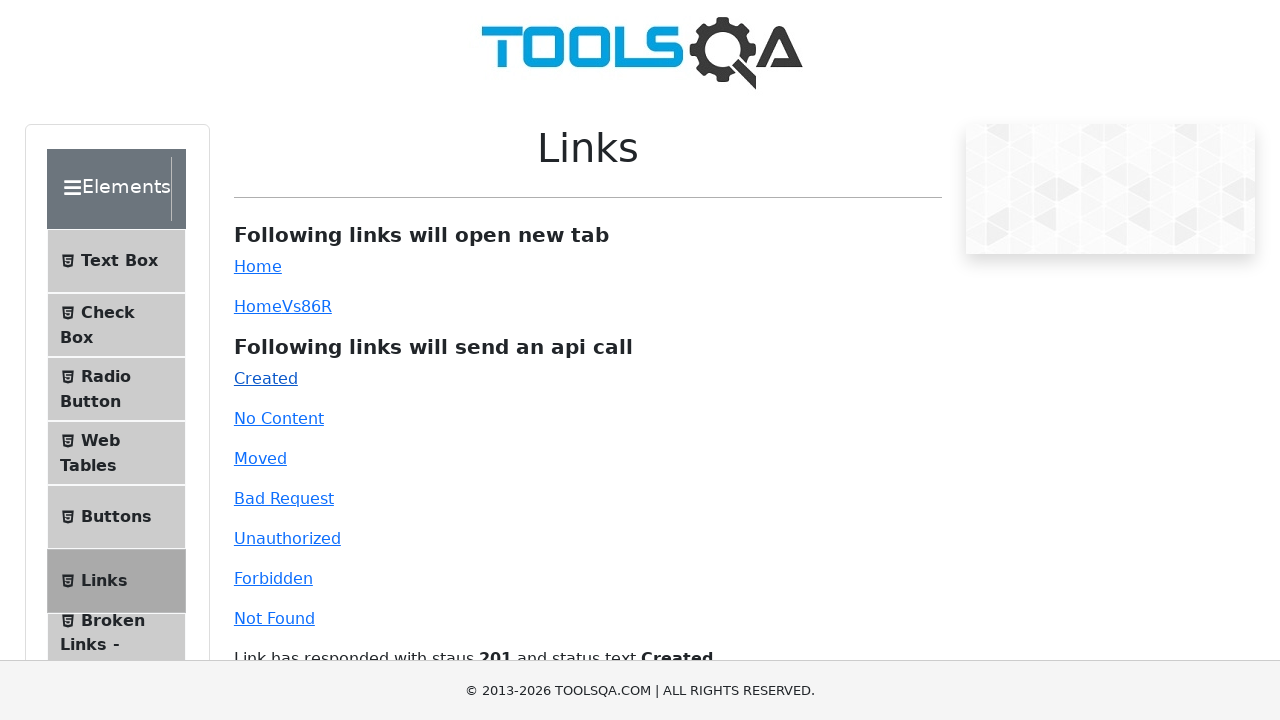

Clicked No Content link to test HTTP 204 response at (279, 418) on #no-content
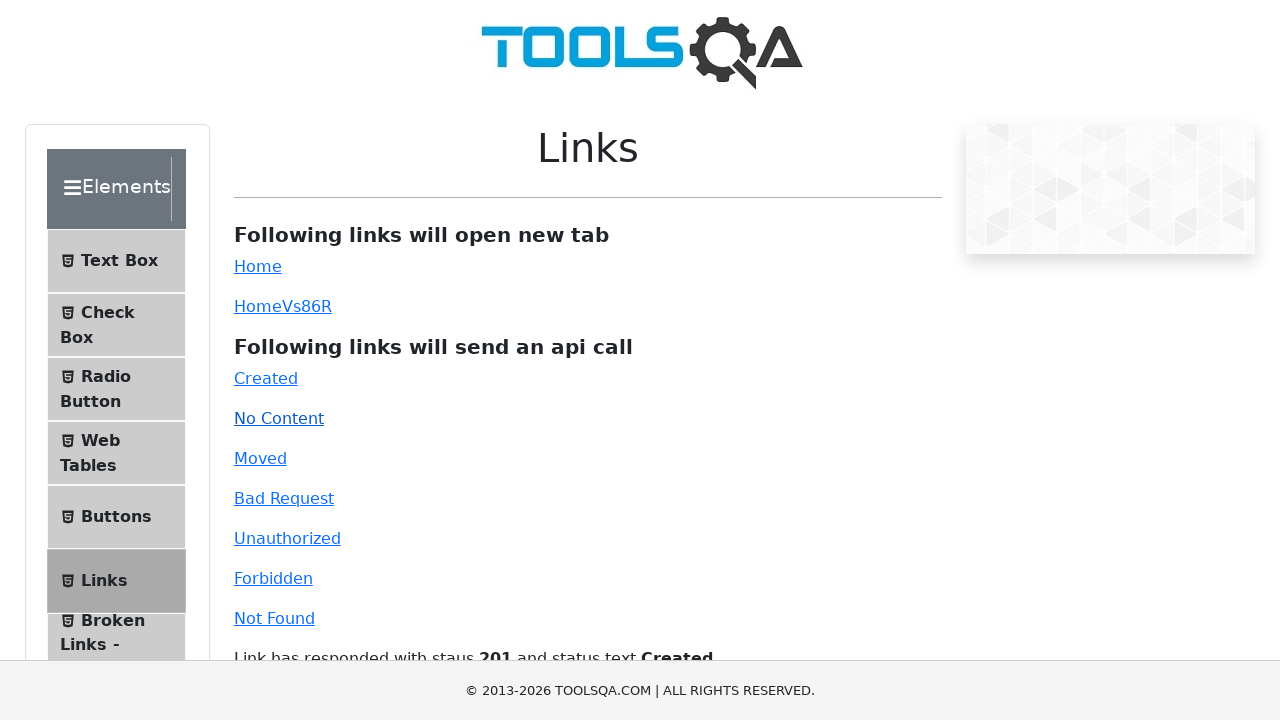

Verified HTTP 204 status code displayed
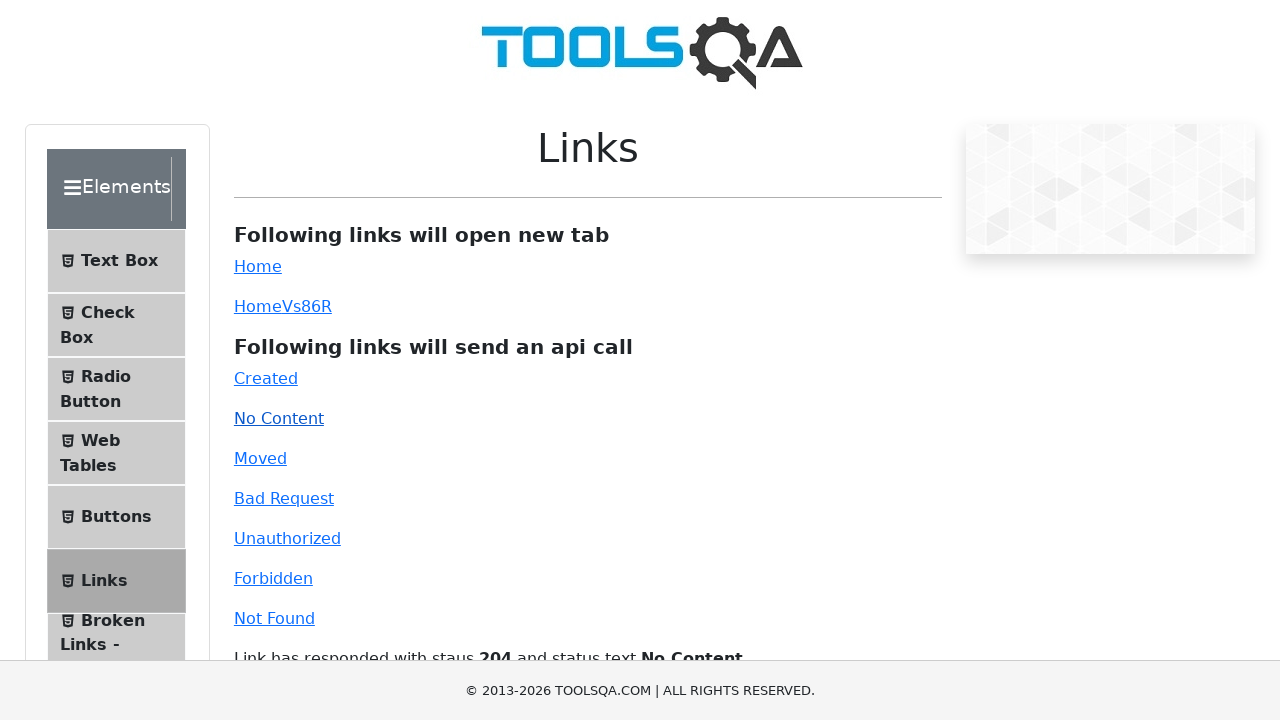

Clicked Moved link to test HTTP 301 response at (260, 458) on #moved
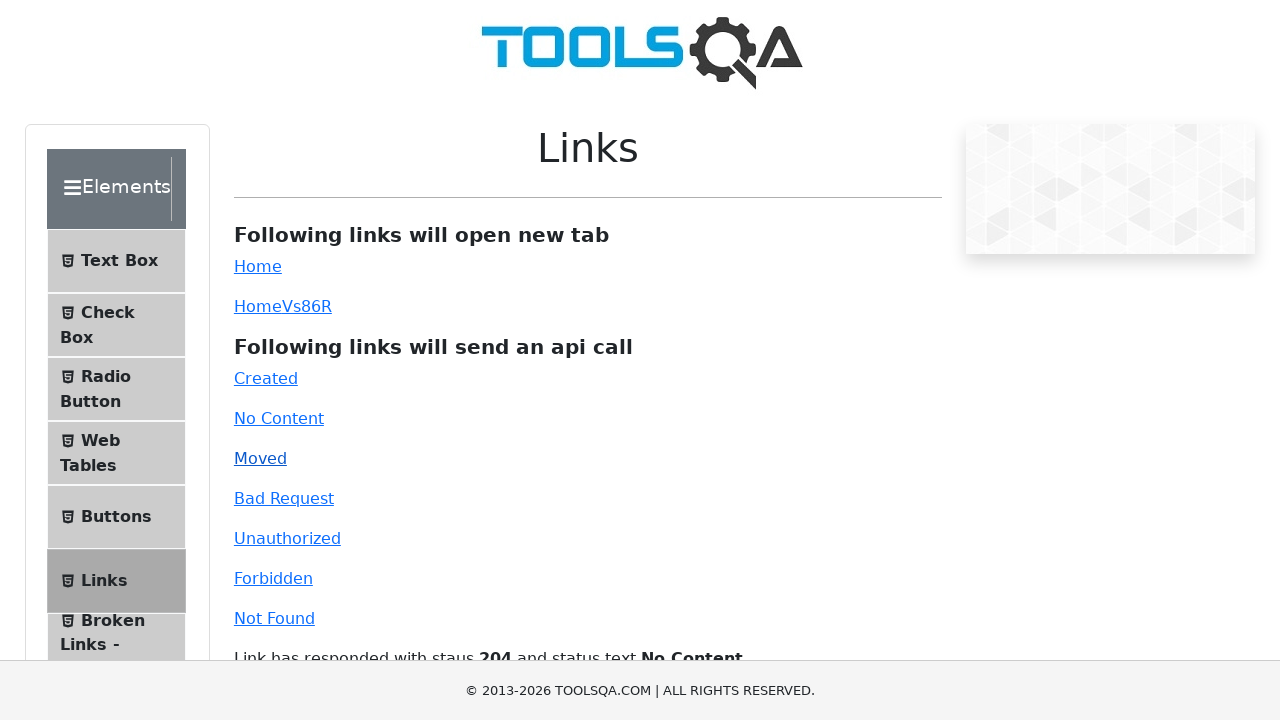

Verified HTTP 301 status code displayed
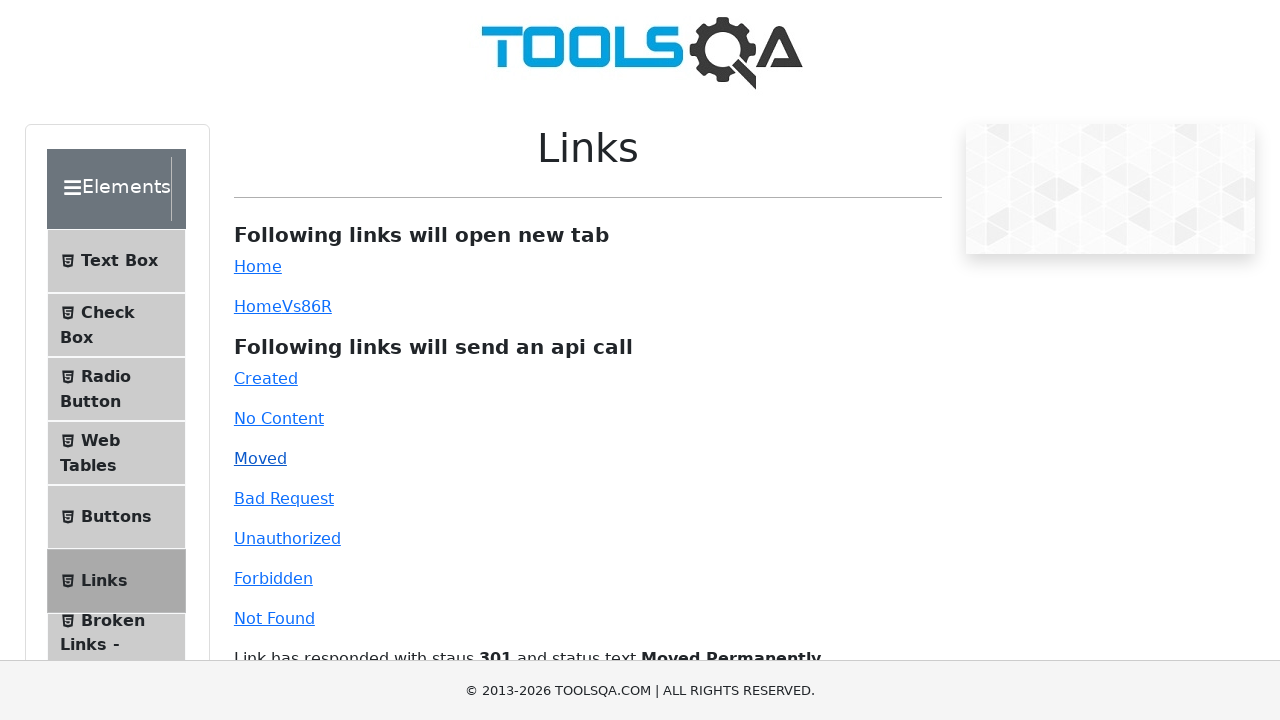

Clicked Bad Request link to test HTTP 400 response at (284, 498) on #bad-request
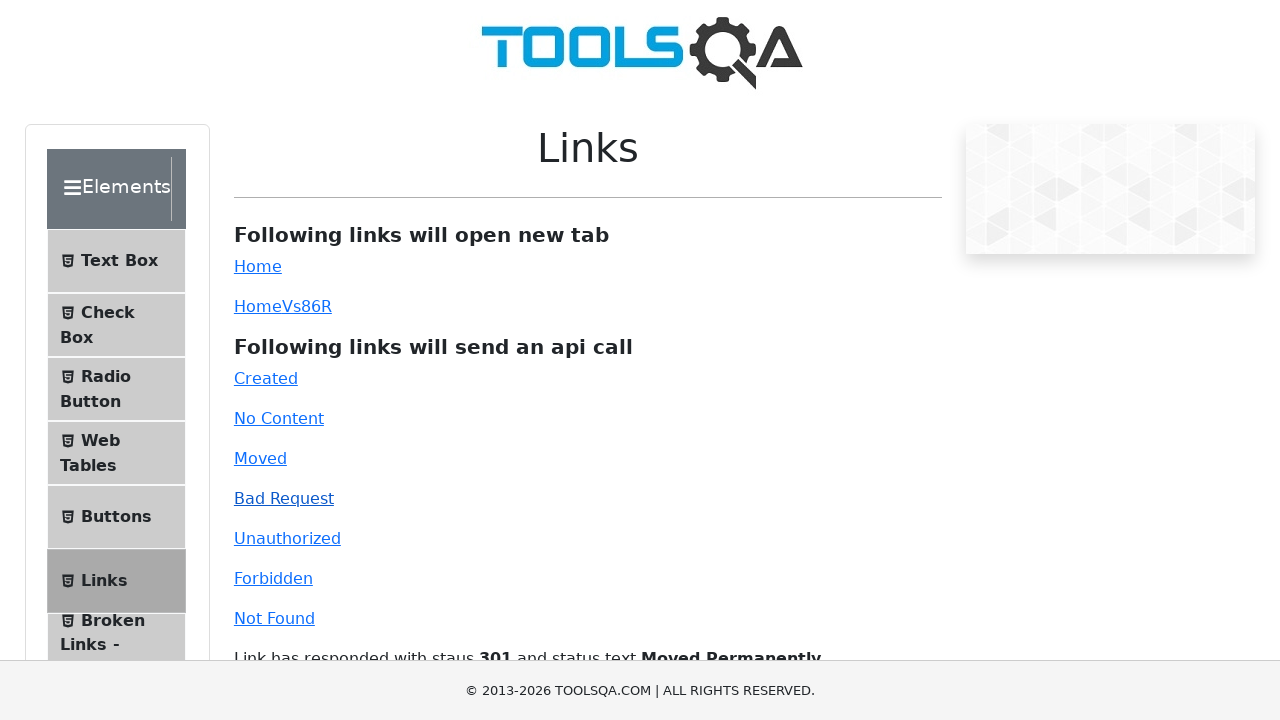

Verified HTTP 400 status code displayed
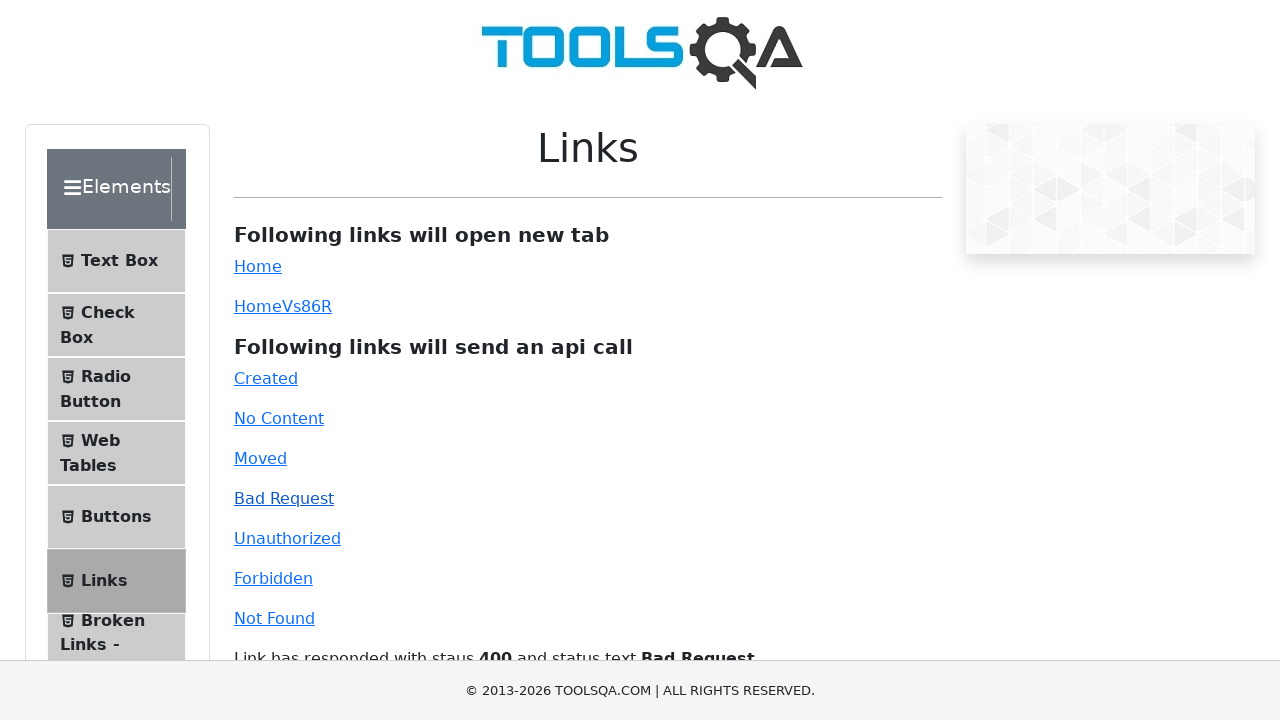

Clicked Unauthorized link to test HTTP 401 response at (287, 538) on #unauthorized
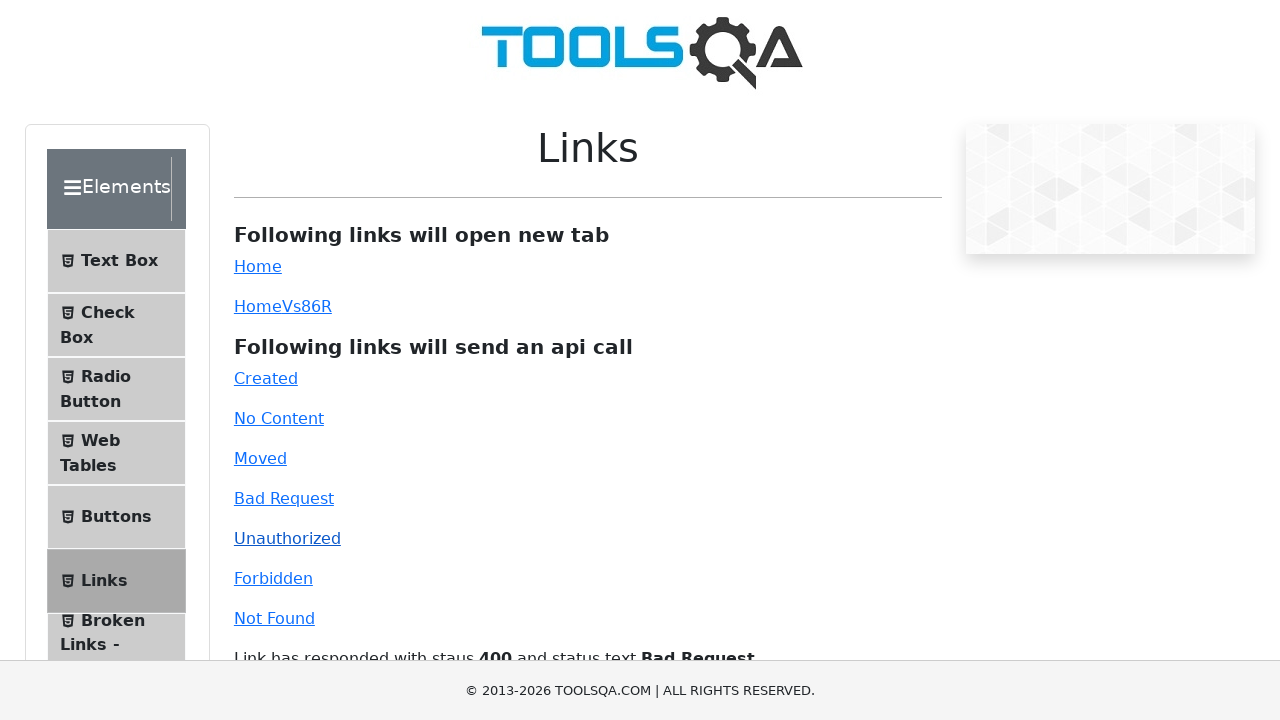

Verified HTTP 401 status code displayed
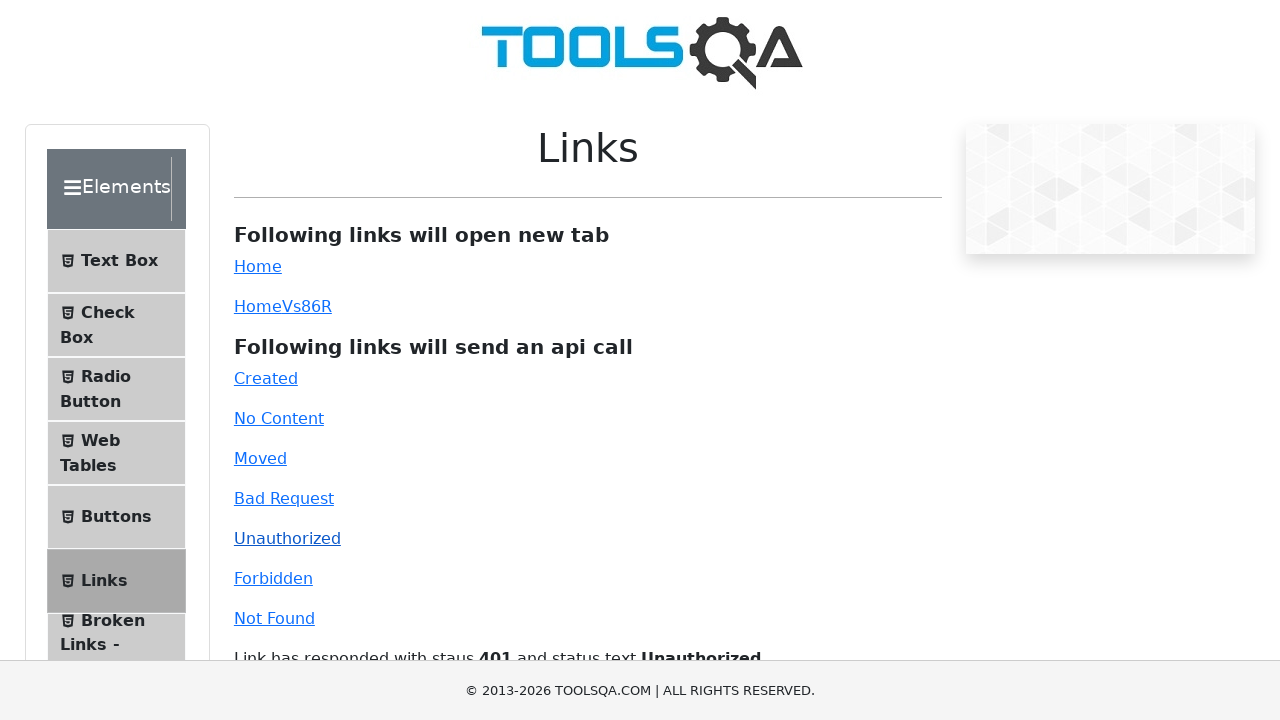

Clicked Forbidden link to test HTTP 403 response at (273, 578) on #forbidden
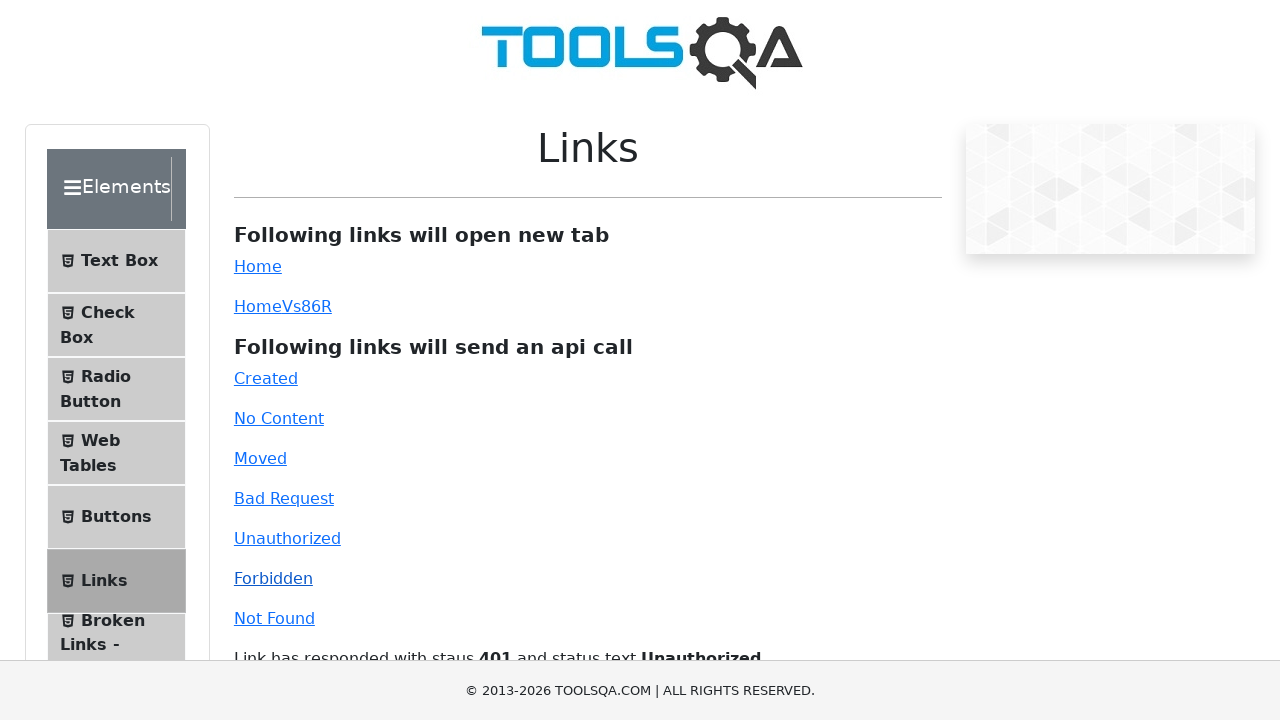

Verified HTTP 403 status code displayed
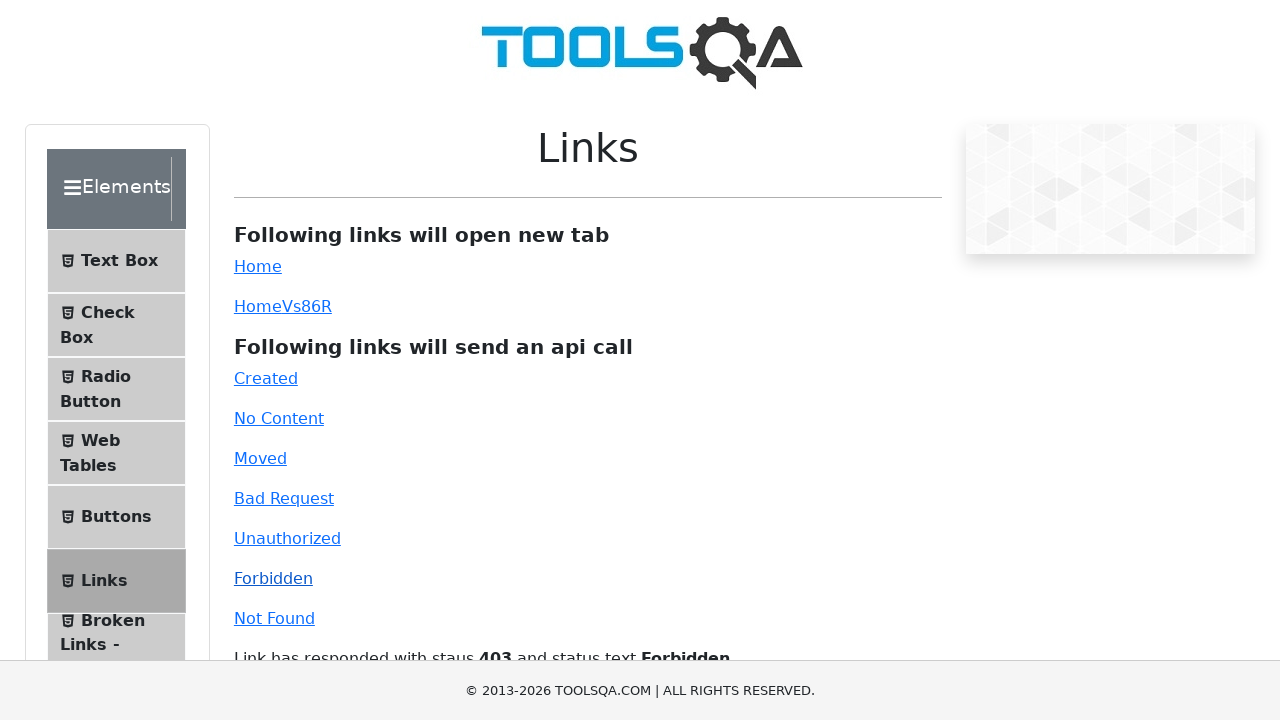

Clicked Invalid URL link to test HTTP 404 response at (274, 618) on #invalid-url
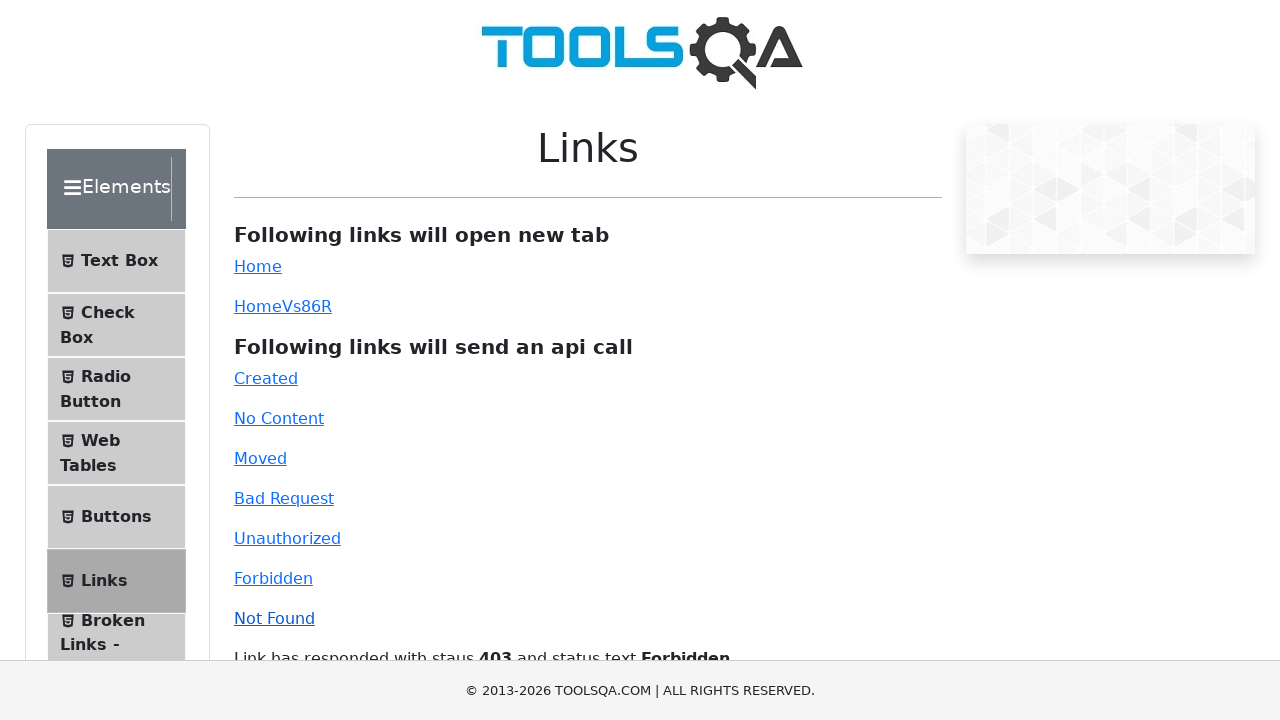

Verified HTTP 404 status code displayed
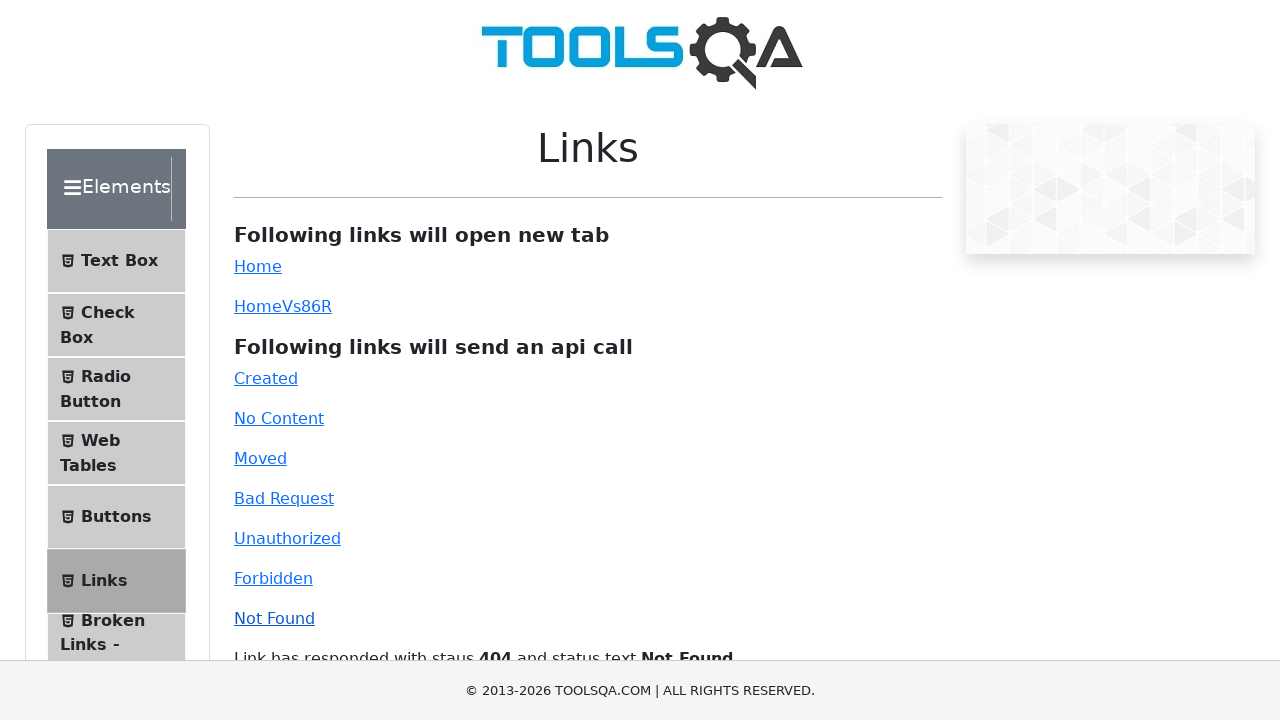

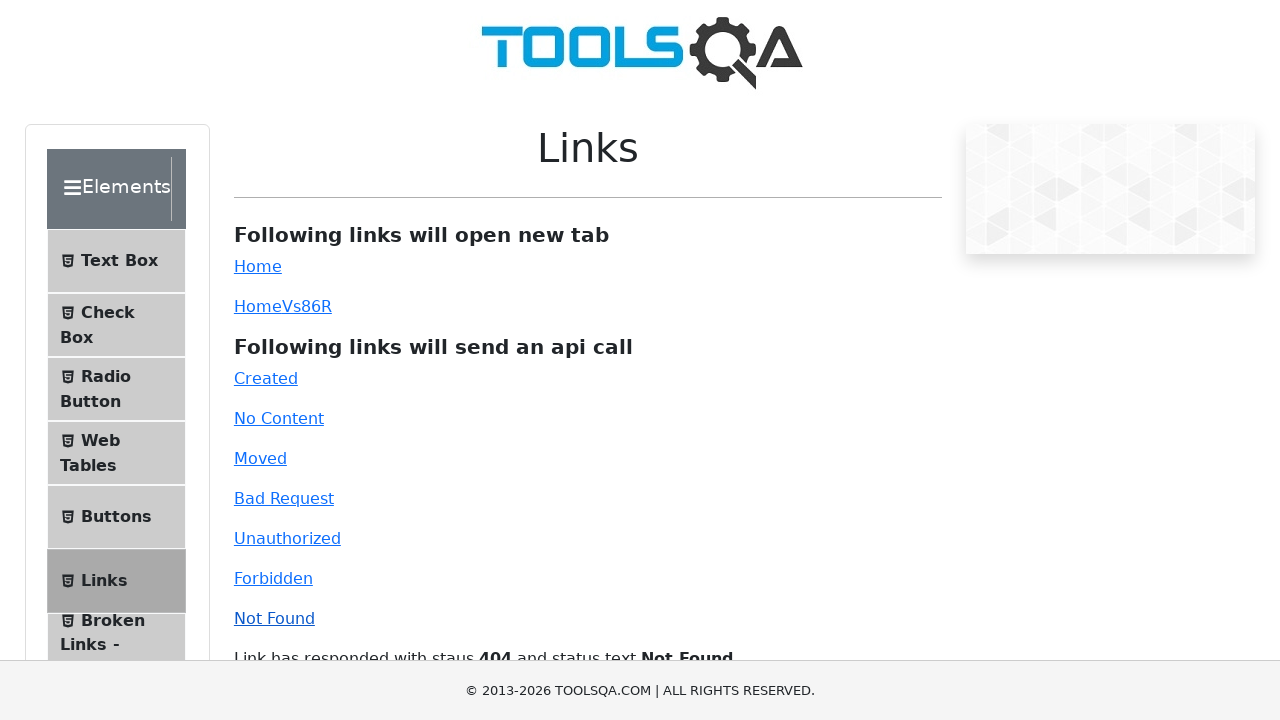